Tests SpiceJet flight booking form by selecting one-way trip, choosing departure and destination cities (Hyderabad to Chennai), selecting departure date, adding passengers (2 children), selecting USD currency, choosing Students fare type, and clicking Search Flight button.

Starting URL: https://www.spicejet.com/

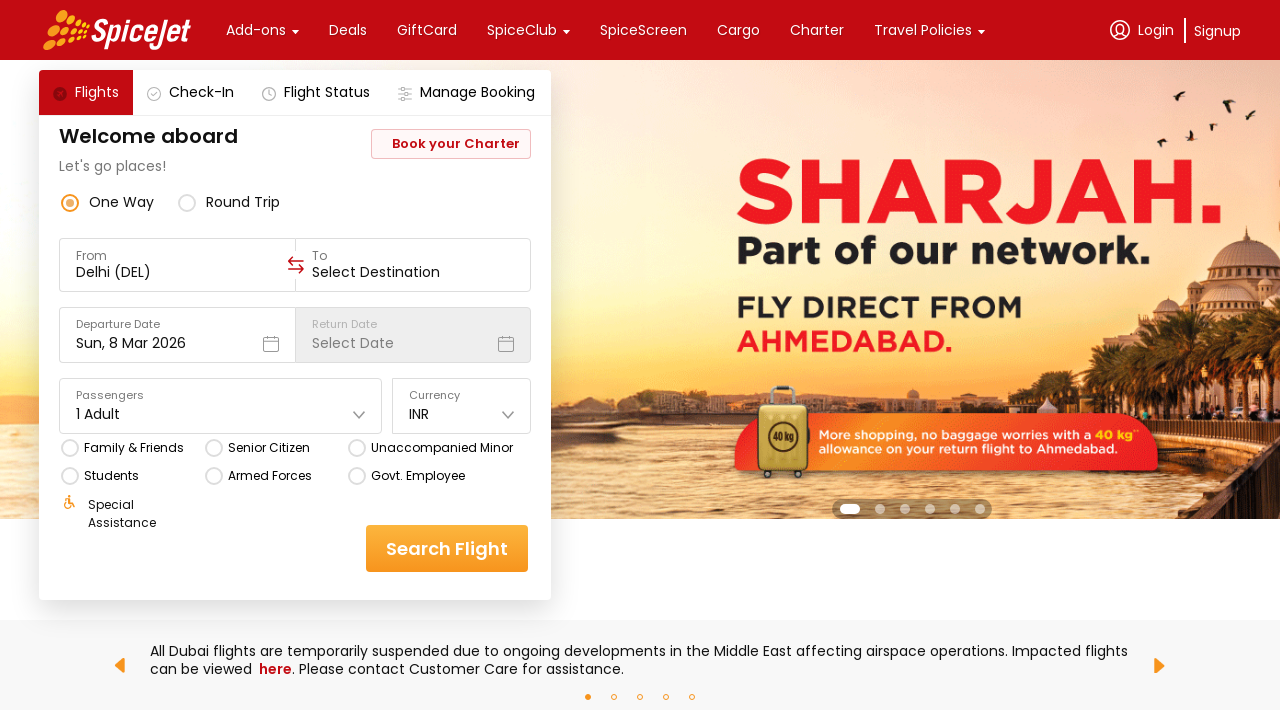

Selected one-way trip radio button at (108, 202) on div[data-testid='one-way-radio-button']
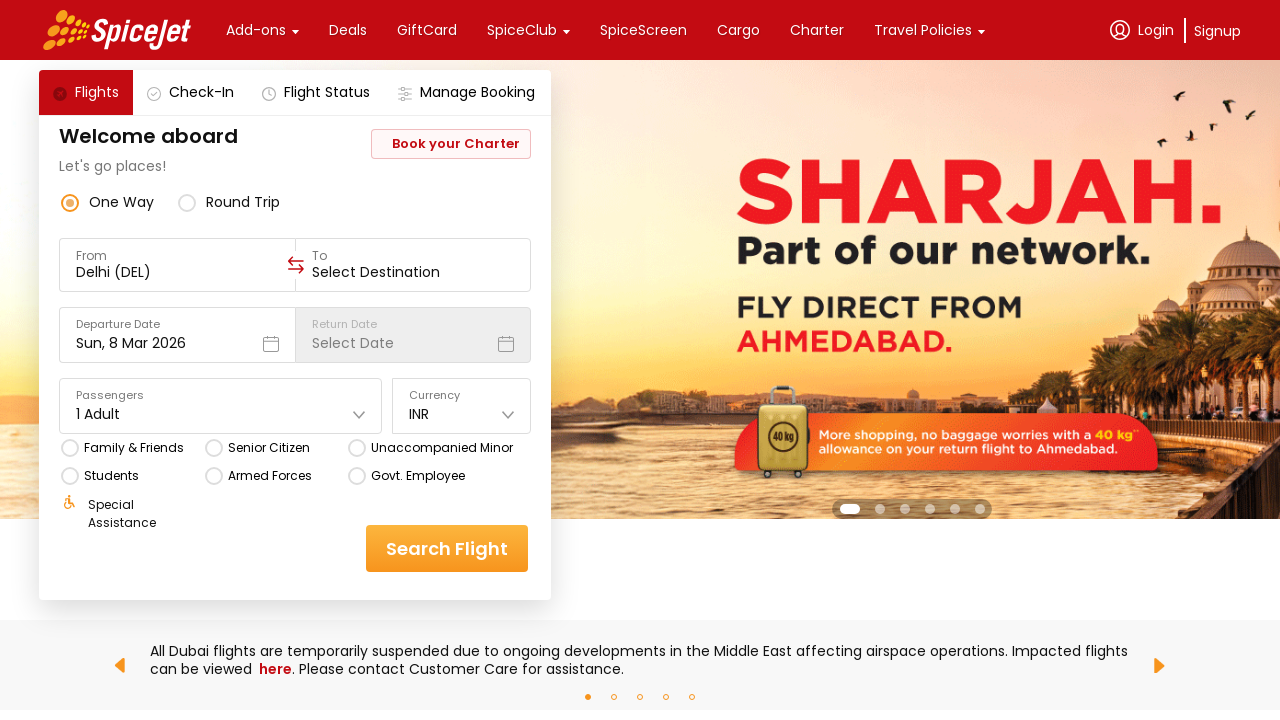

Clicked From city dropdown at (178, 272) on xpath=//div[text()='From']/following-sibling::div[1]
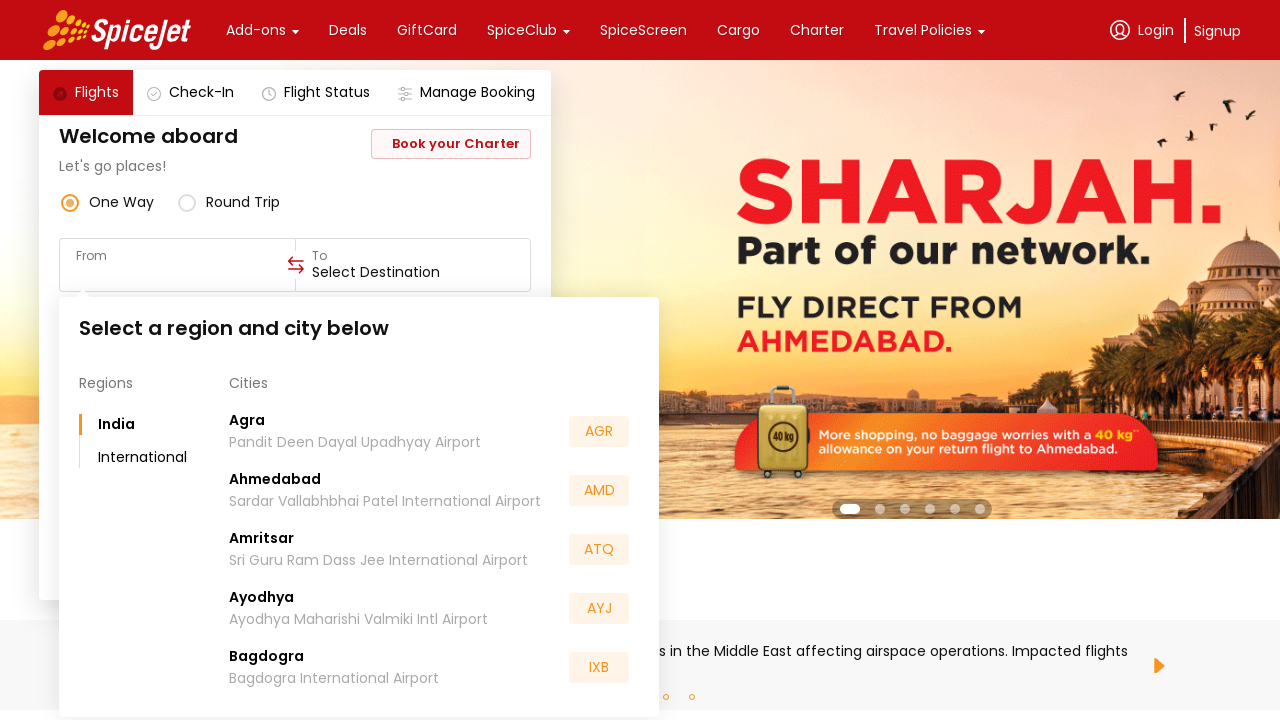

Selected Hyderabad as departure city at (270, 552) on xpath=//div[text()='Hyderabad']
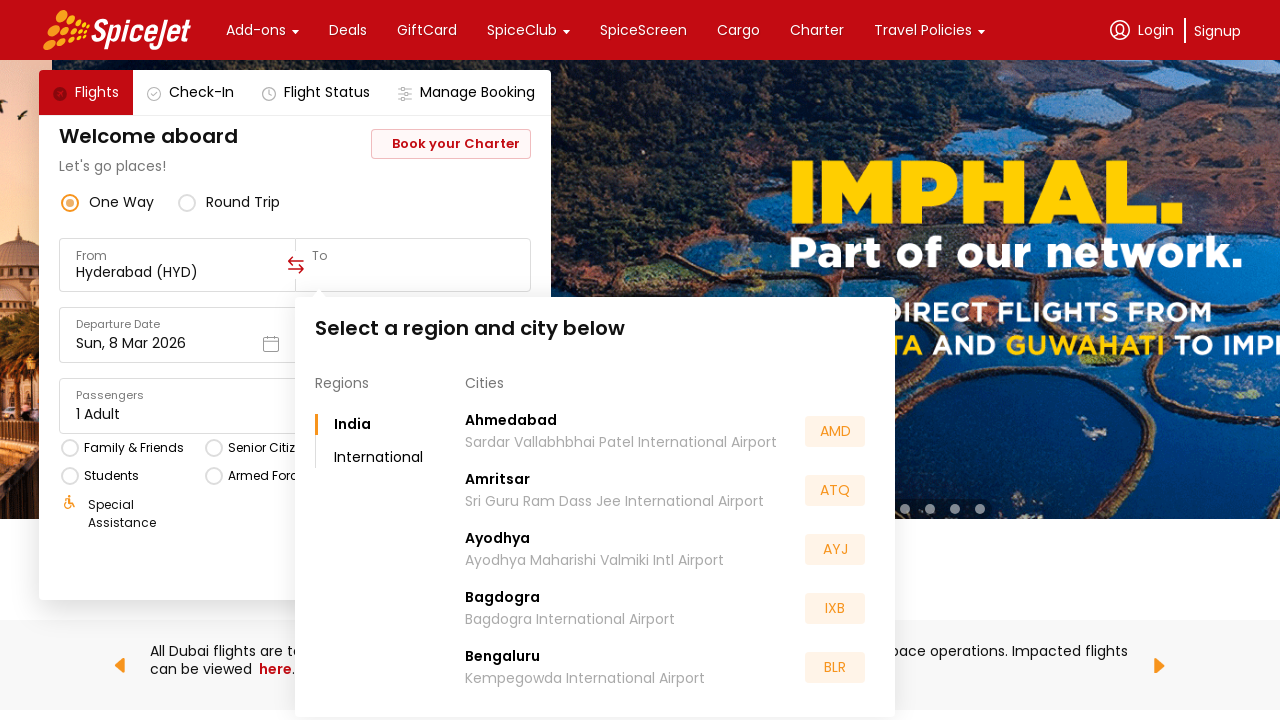

Selected Chennai as destination city at (496, 552) on xpath=//div[text()='Chennai']
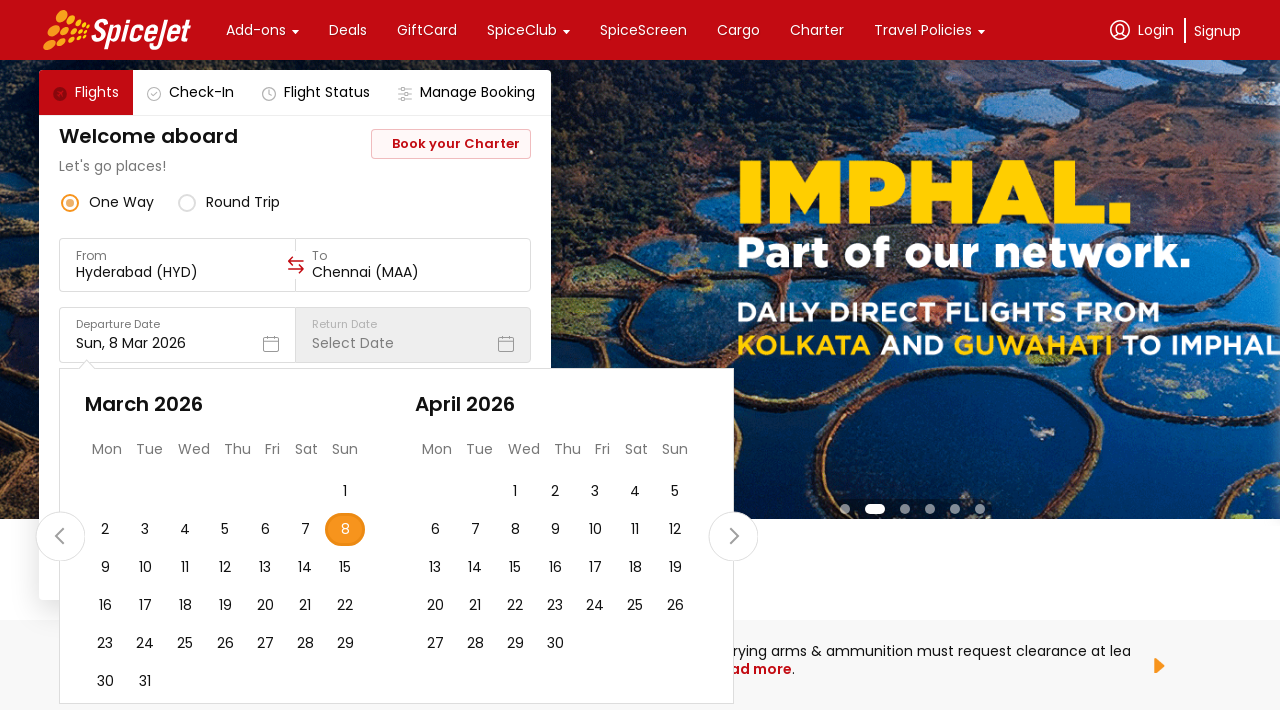

Selected departure date from calendar at (345, 530) on div[data-testid*='undefined-month'] div[class*='r-jwli3a']
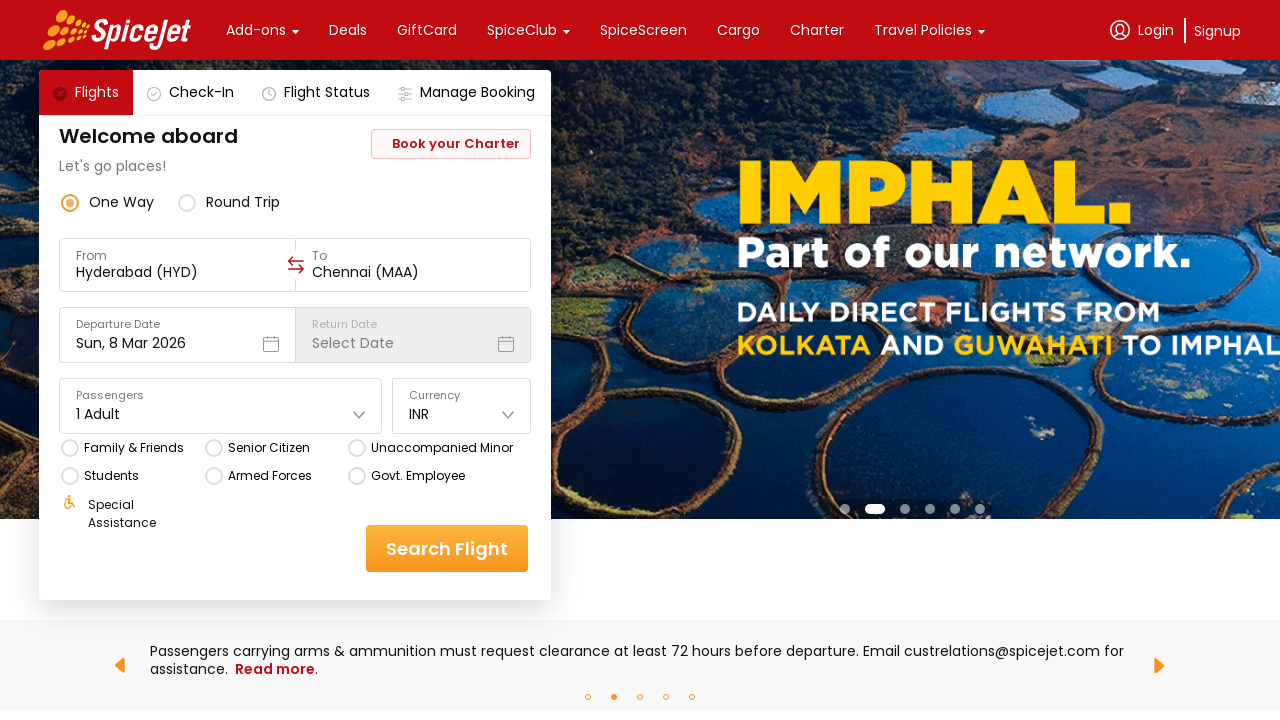

Opened passengers dropdown at (221, 396) on xpath=//div[text()='Passengers']
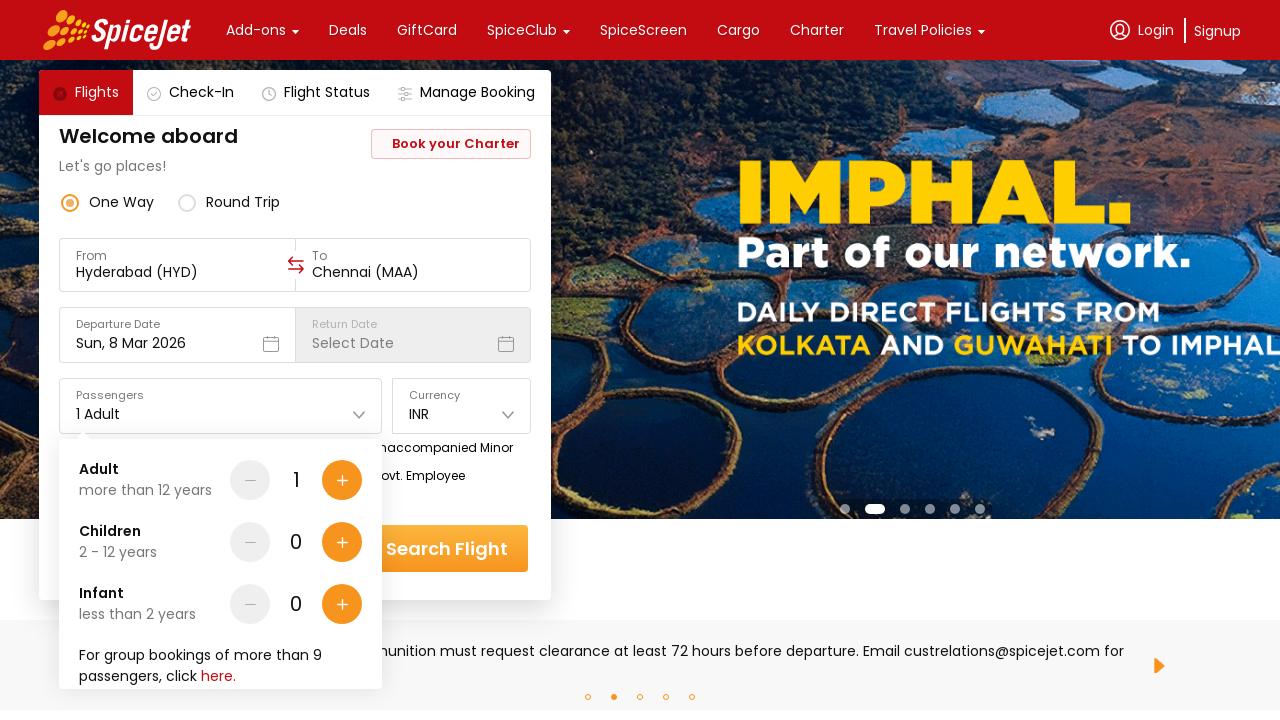

Added child 1 (clicked plus button) at (342, 542) on div[data-testid='Children-testID-plus-one-cta']
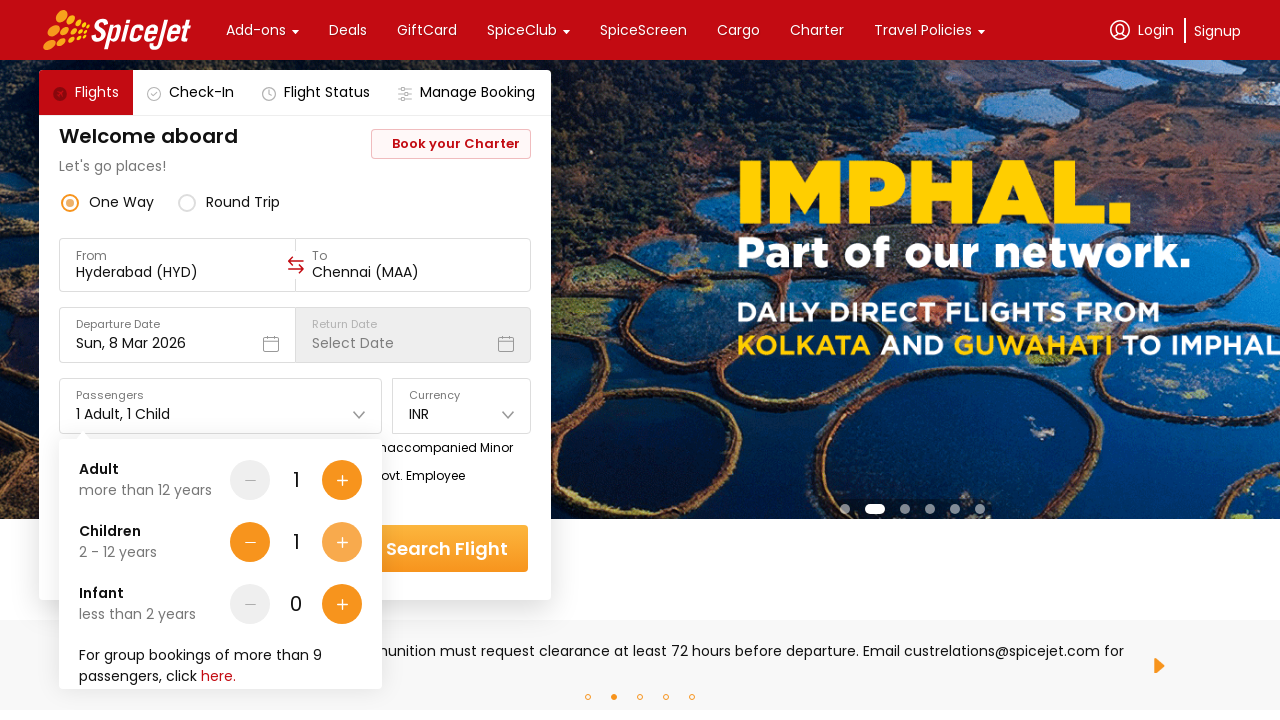

Added child 2 (clicked plus button) at (342, 542) on div[data-testid='Children-testID-plus-one-cta']
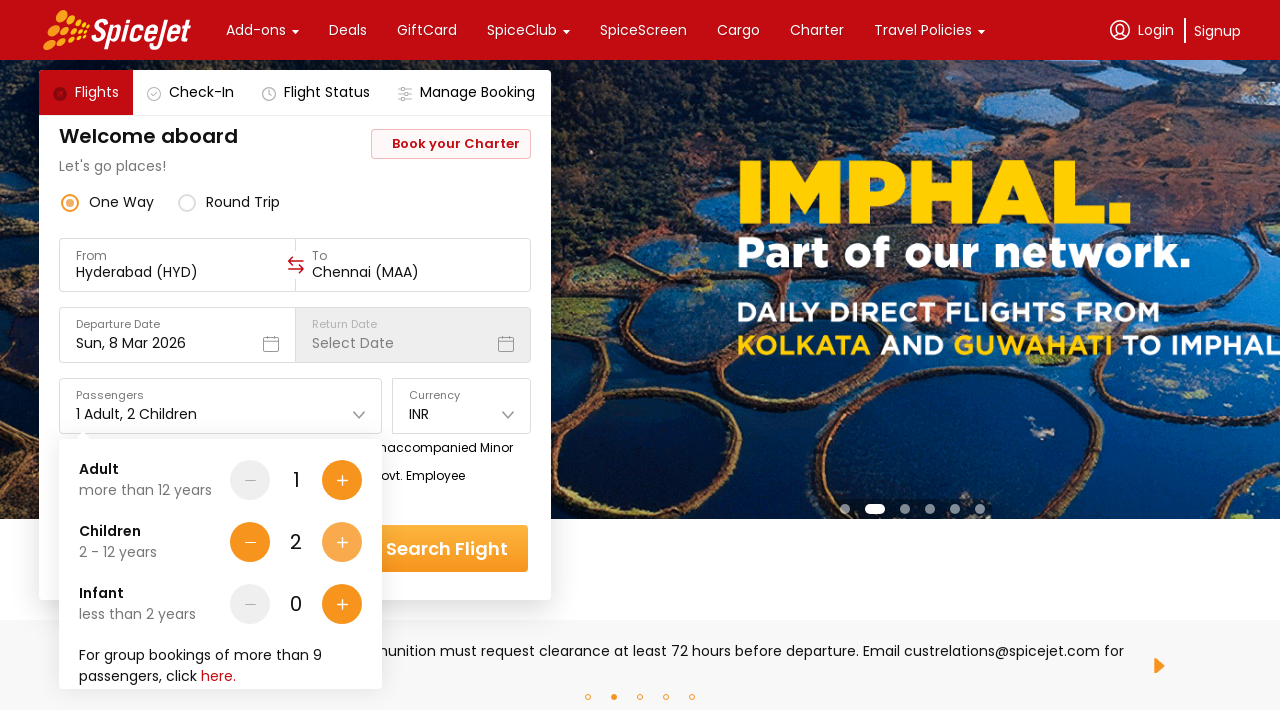

Opened currency dropdown at (462, 396) on xpath=//div[text()='Currency']
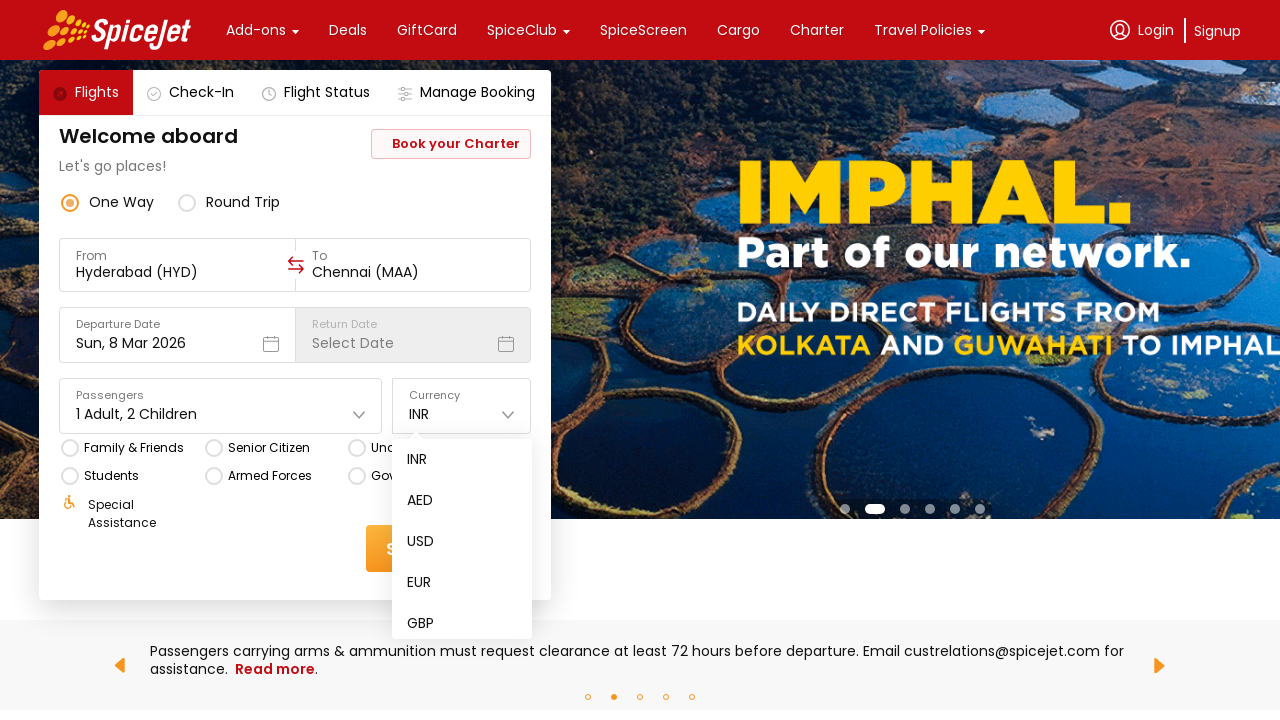

Selected USD currency at (421, 542) on xpath=//div[text()='USD']
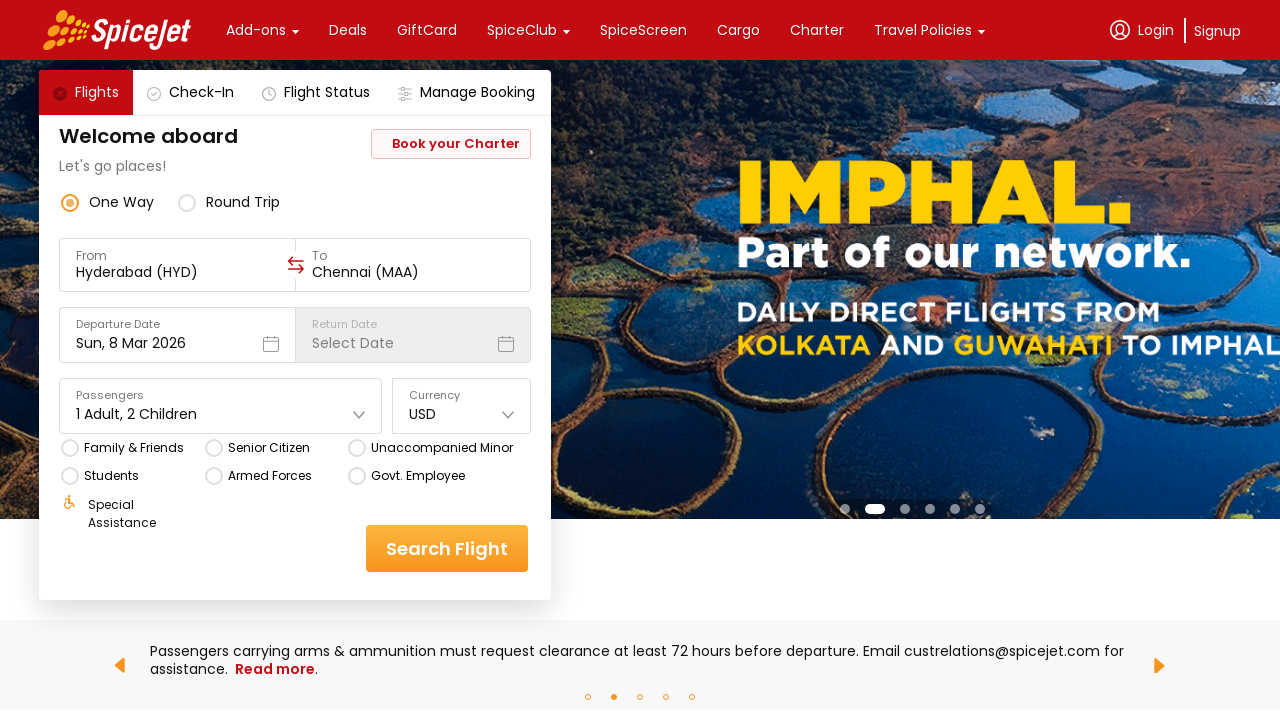

Selected Students fare type at (112, 476) on xpath=//div[text()='Students']
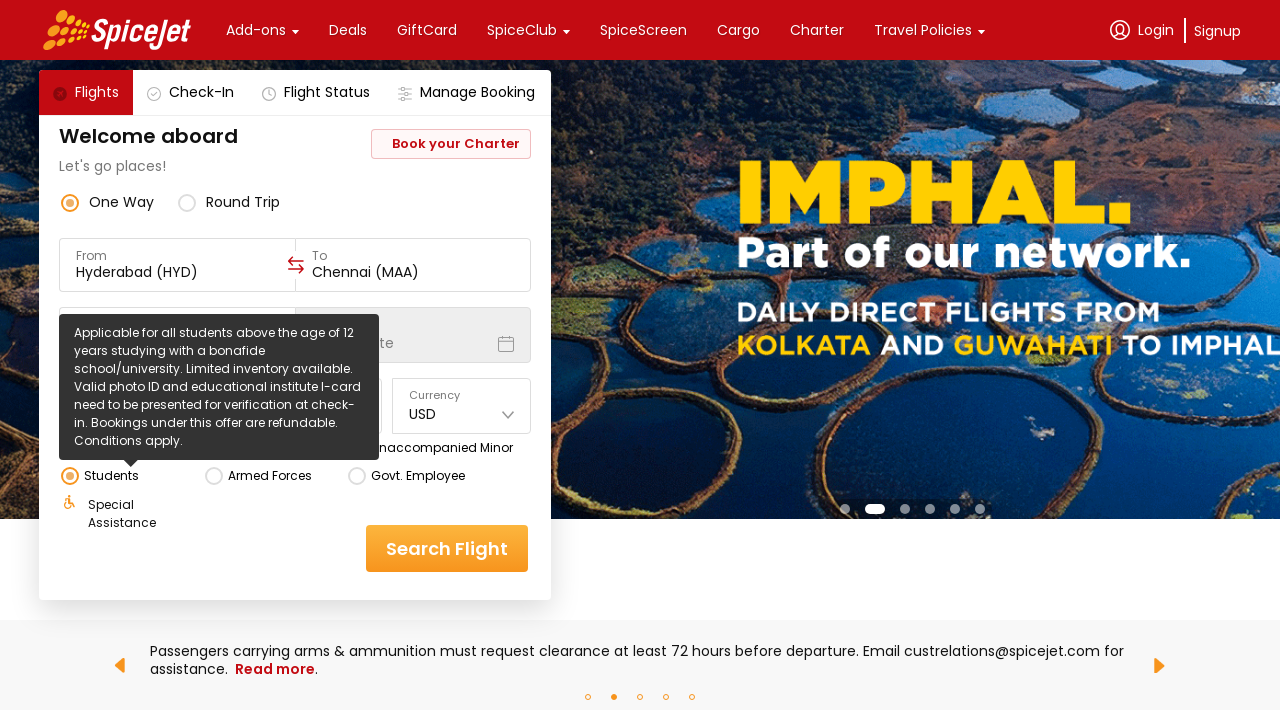

Clicked Search Flight button at (447, 548) on xpath=//div[text()='Search Flight']/parent::div
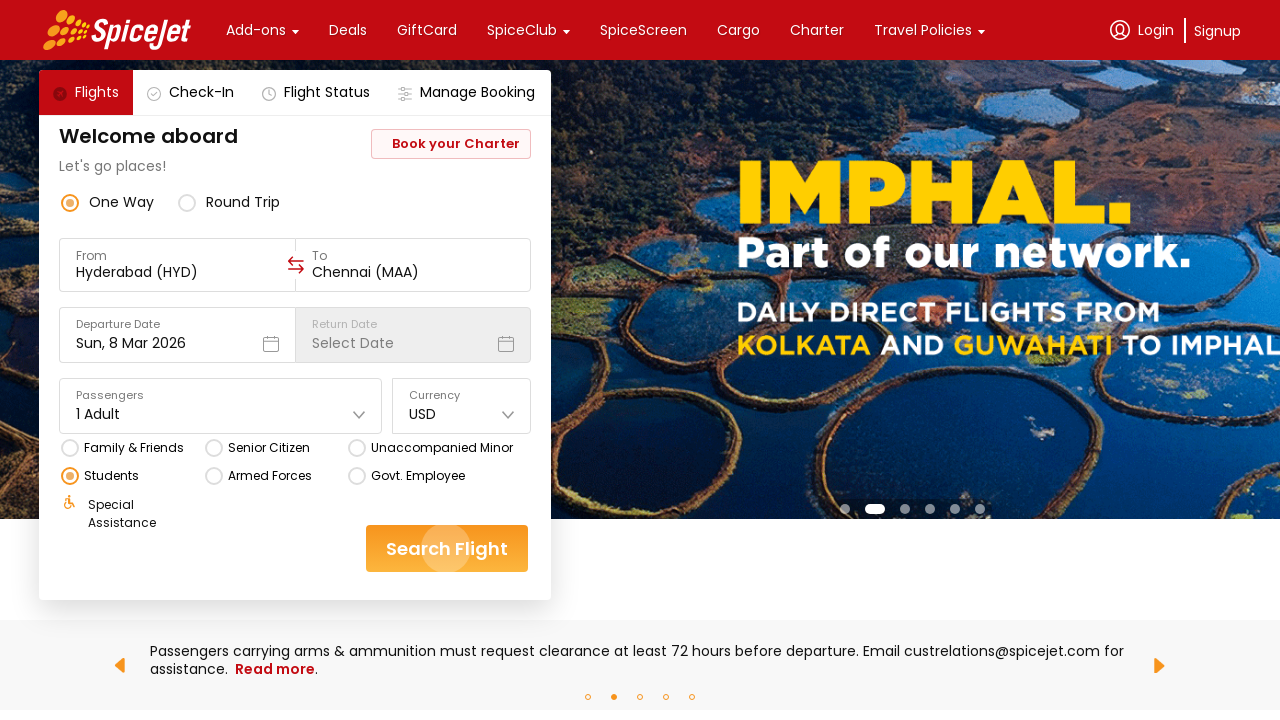

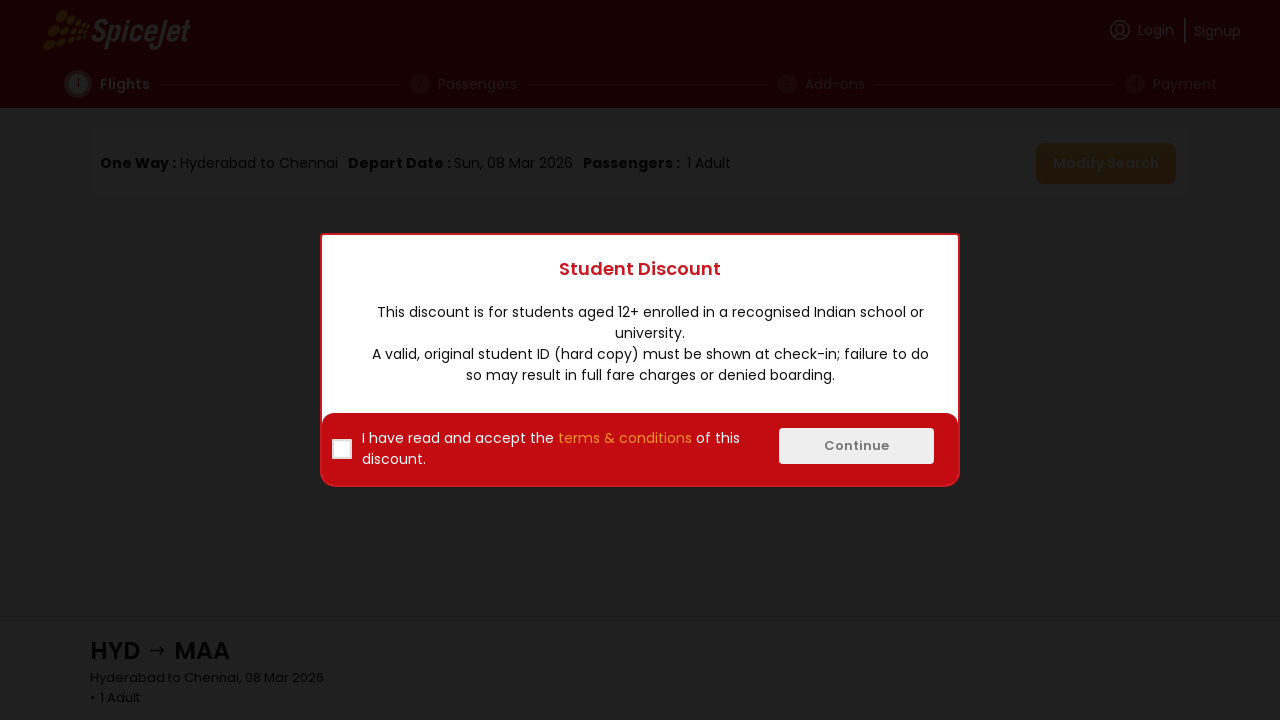